Tests arrow key down and up keyboard interactions on the page

Starting URL: https://anhtester.com/

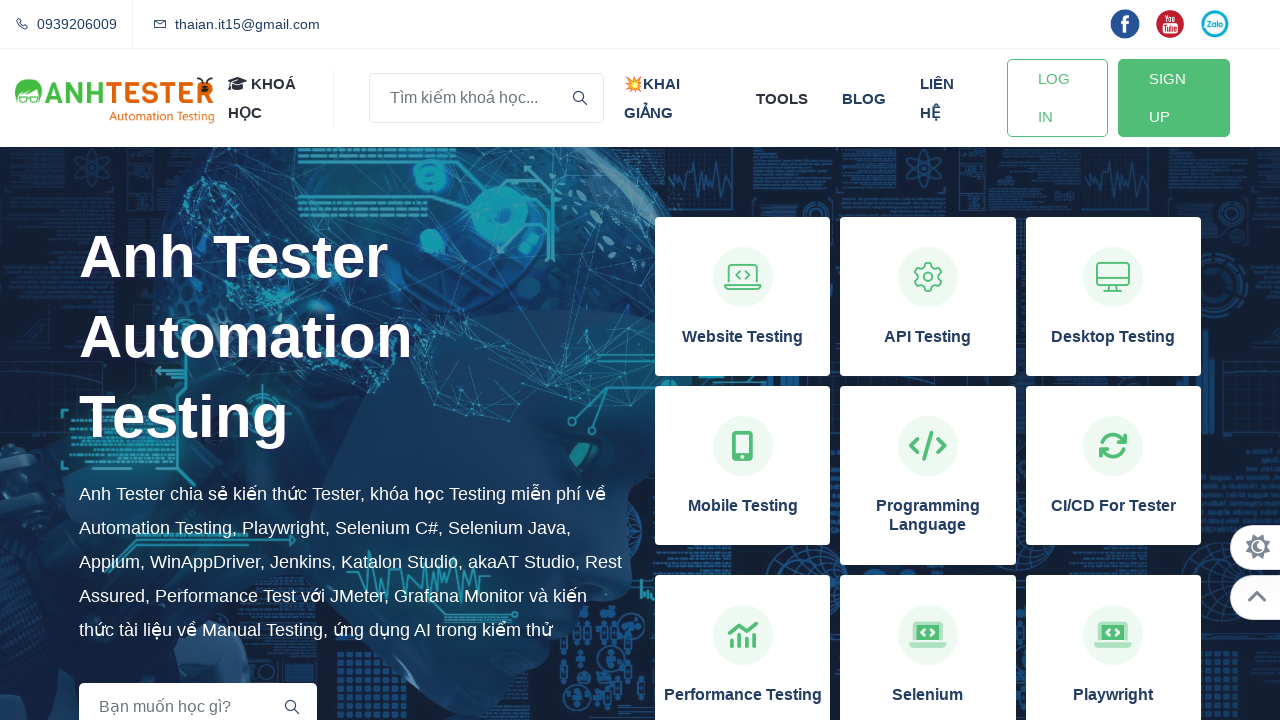

Pressed arrow down key
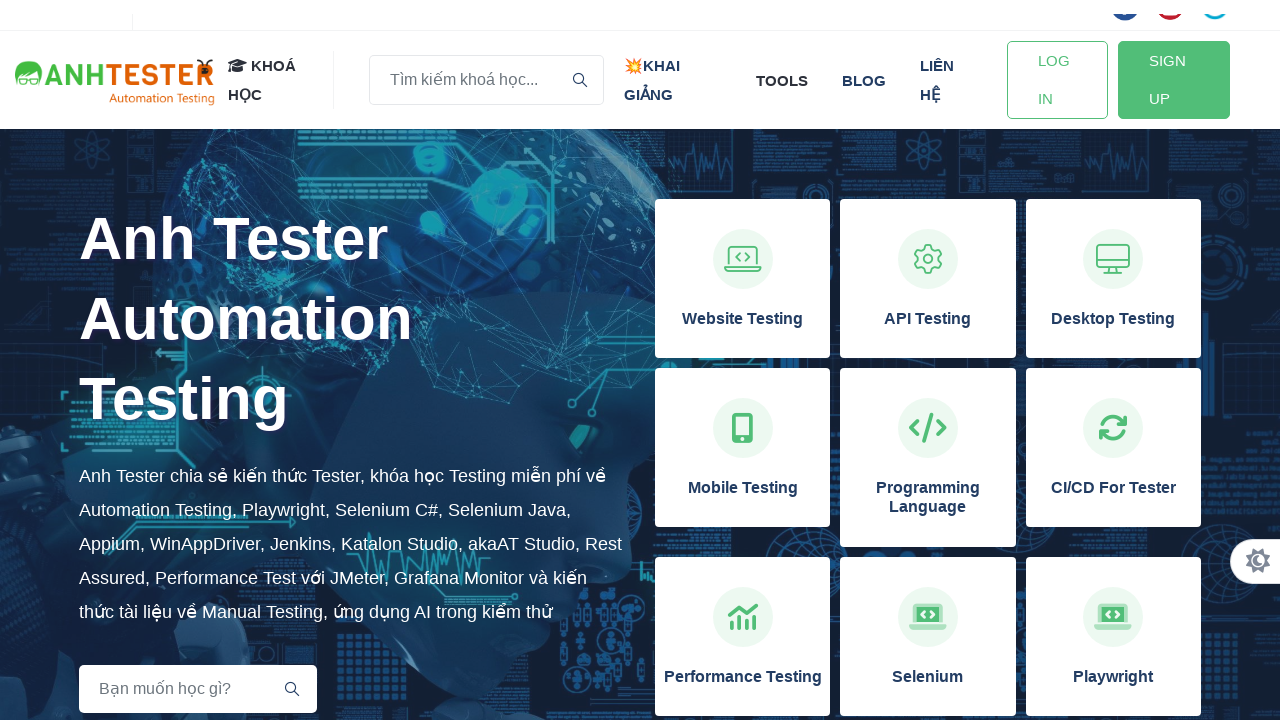

Pressed arrow up key
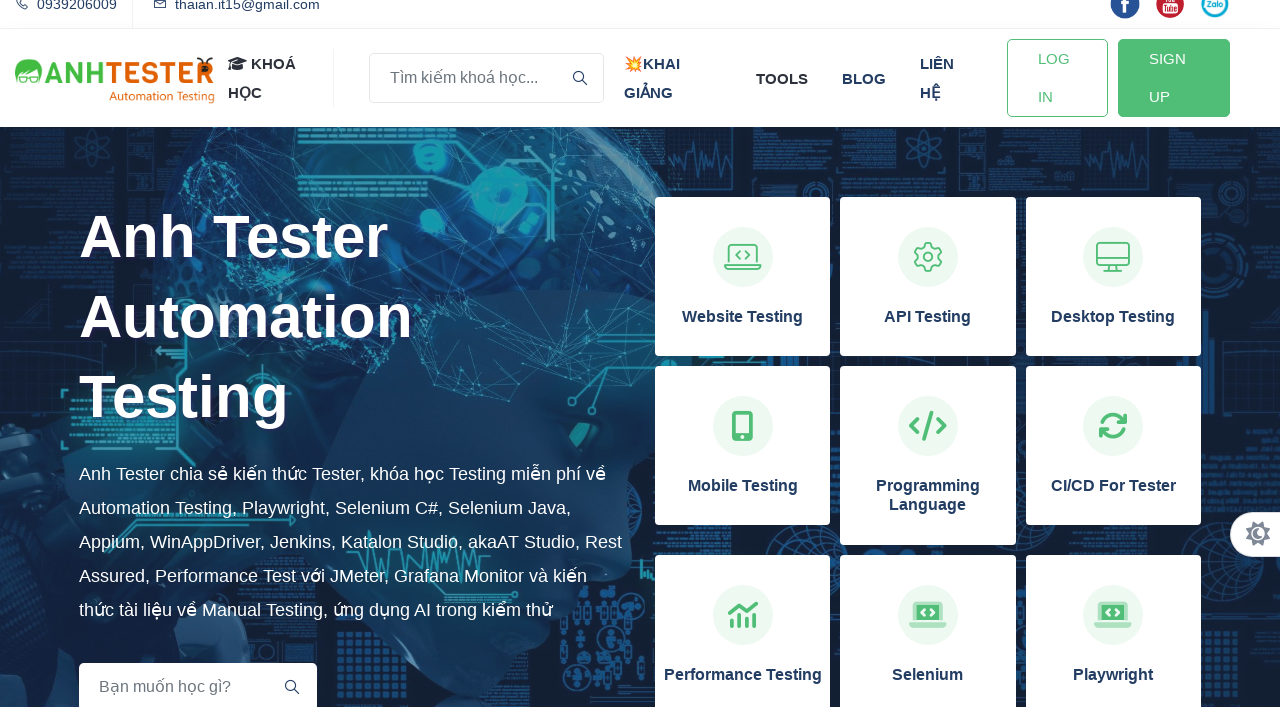

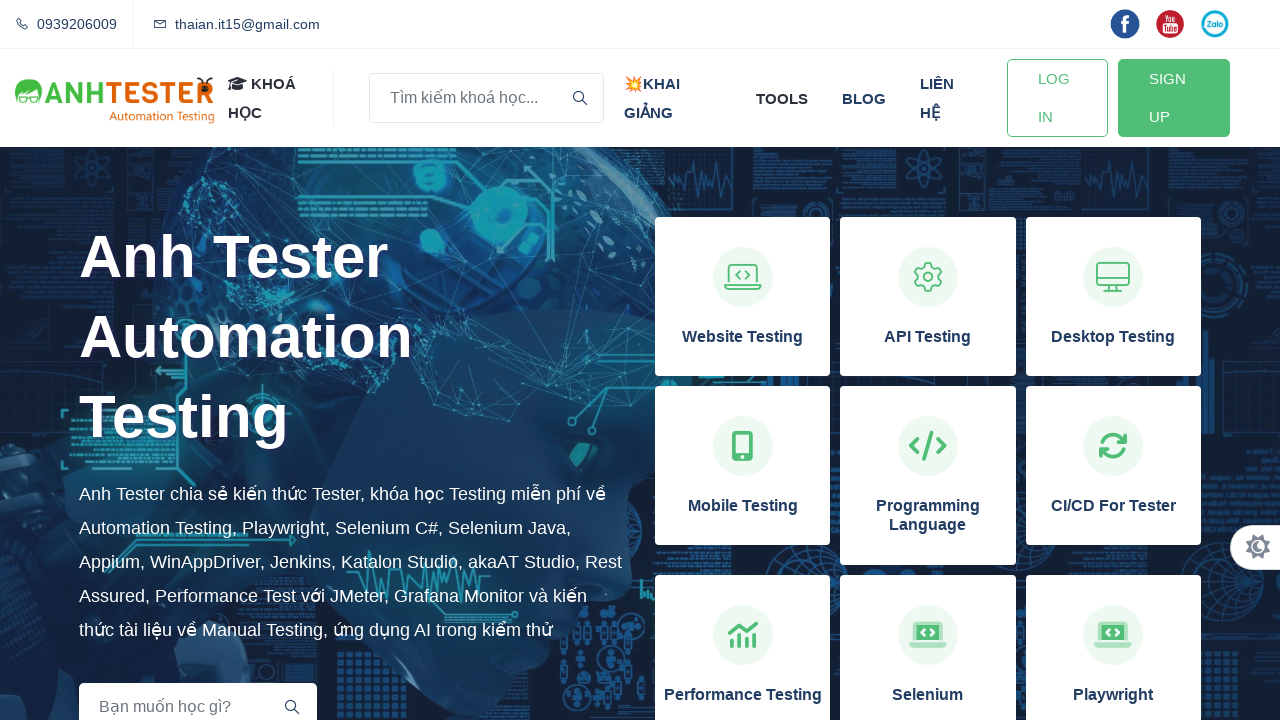